Tests that the Bank Manager Login button navigates to the manager page and verifies that Add Customer, Open Account, and Customers buttons are visible.

Starting URL: https://www.globalsqa.com/angularJs-protractor/BankingProject/#/login

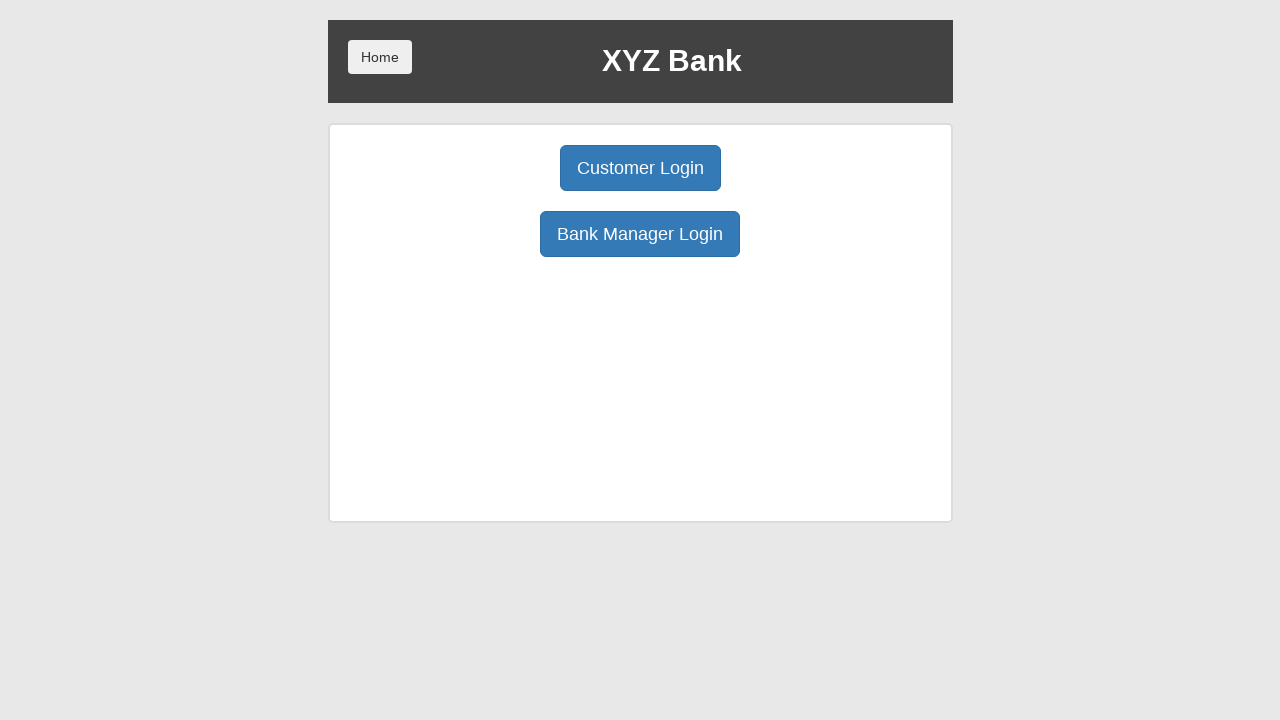

Clicked Bank Manager Login button at (640, 234) on button:has-text('Bank Manager Login')
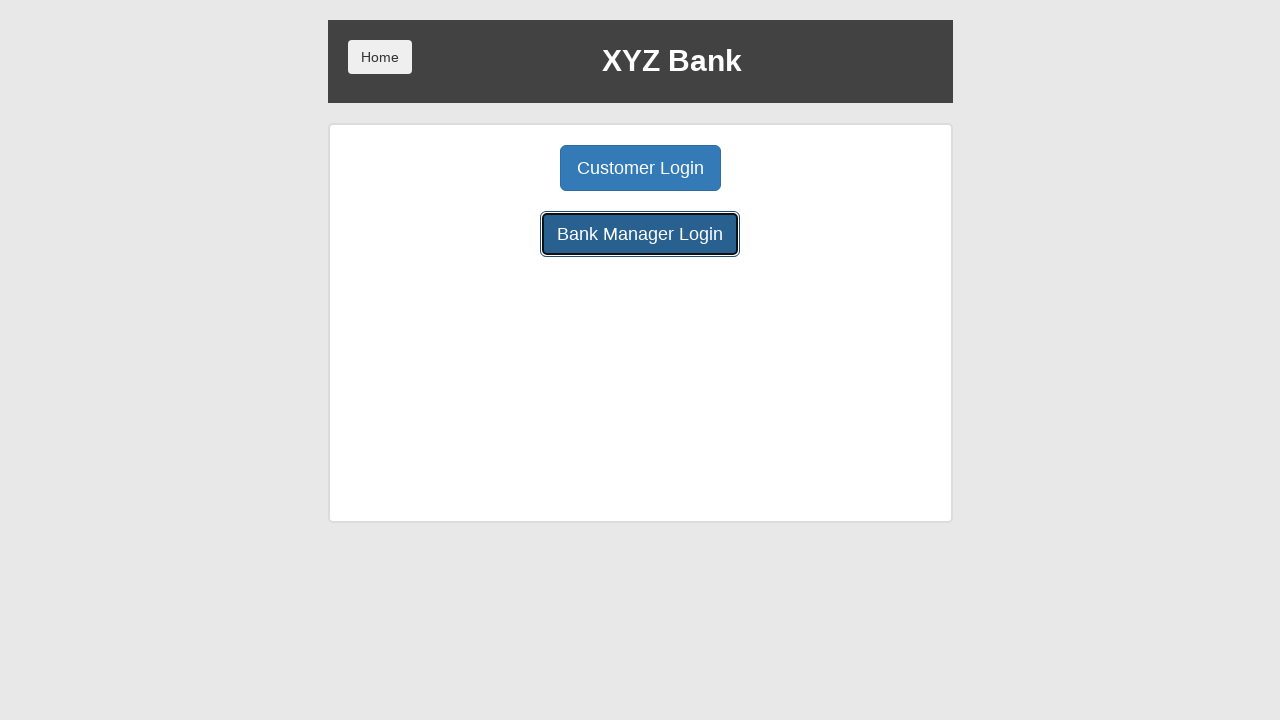

Waited for Add Customer button to load
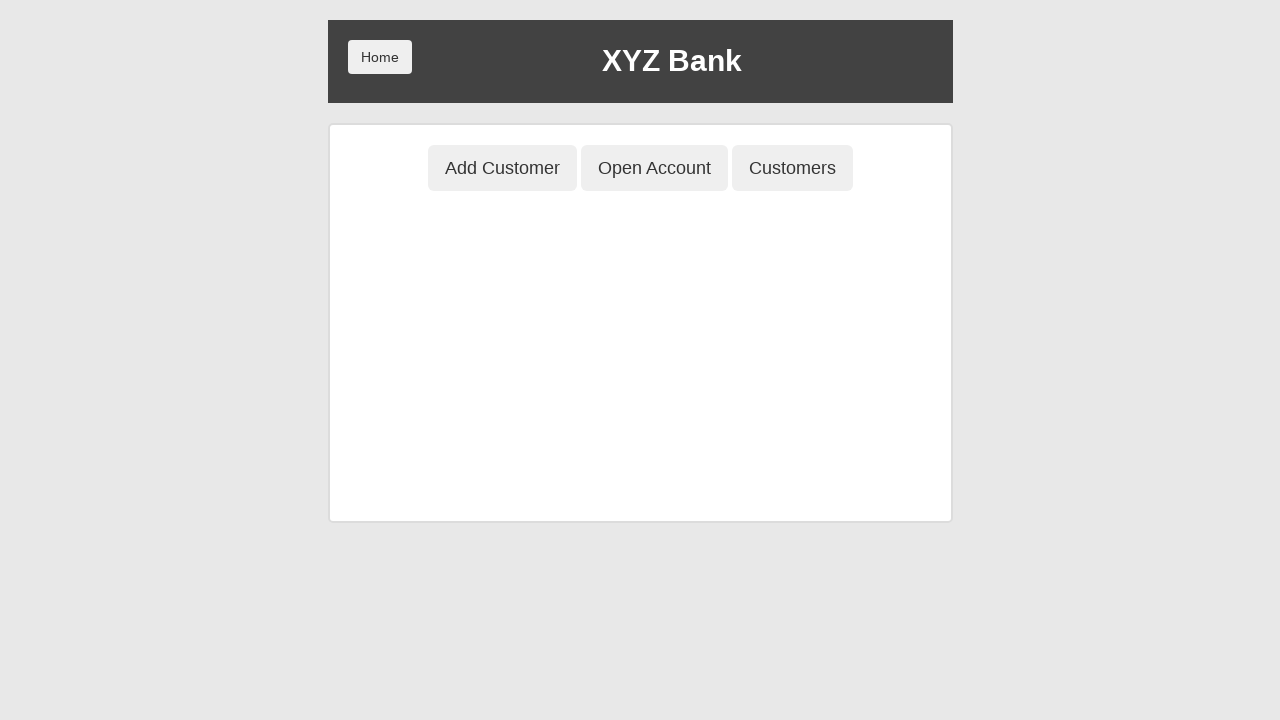

Verified Add Customer button is visible
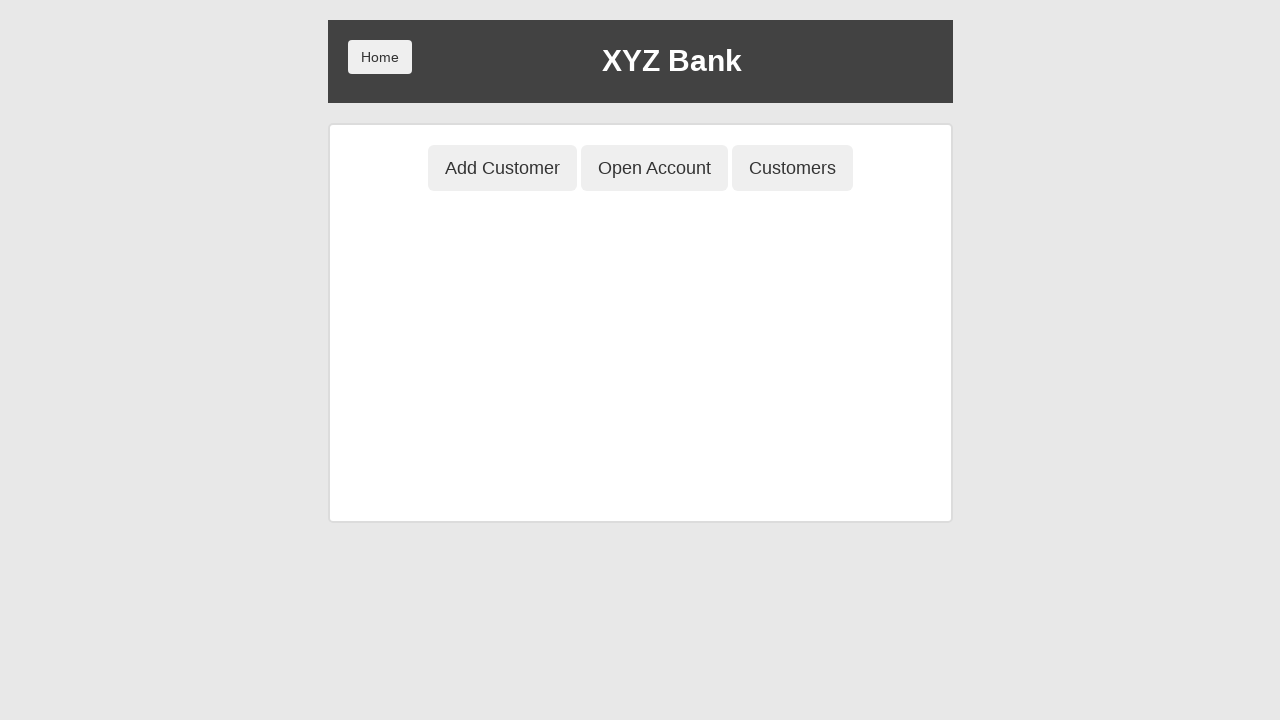

Verified Open Account button is visible
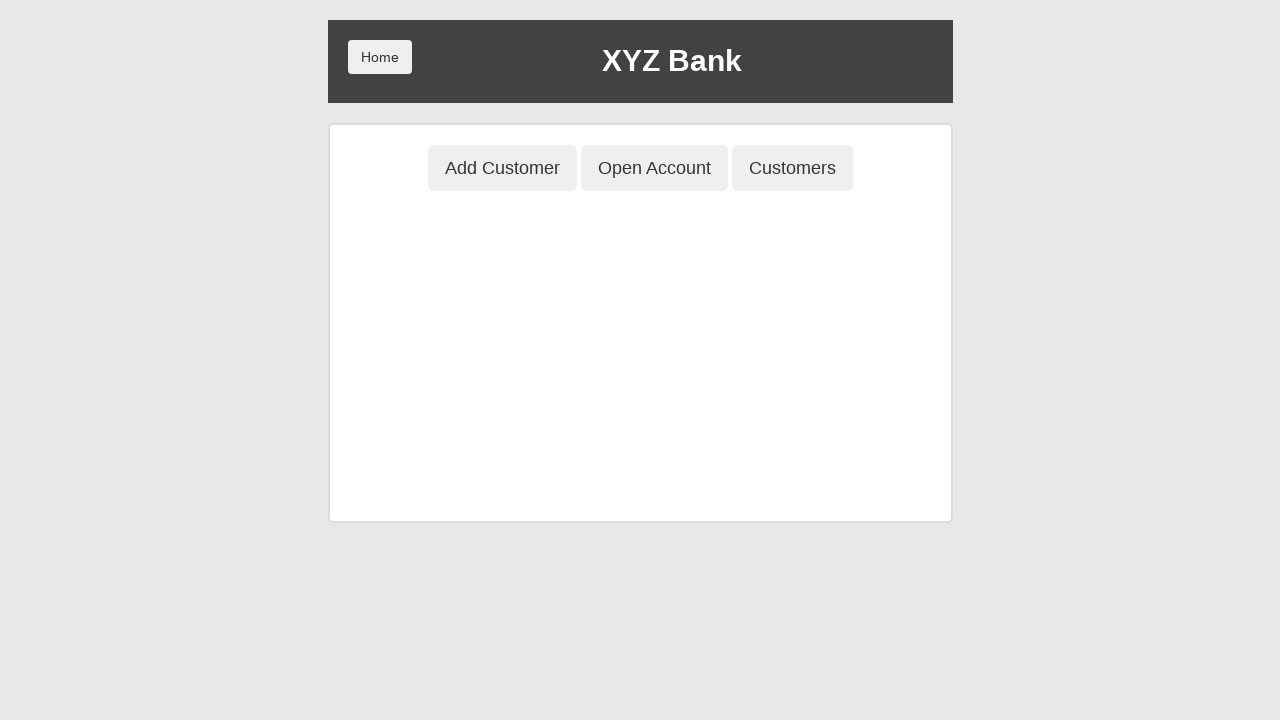

Verified Customers button is visible
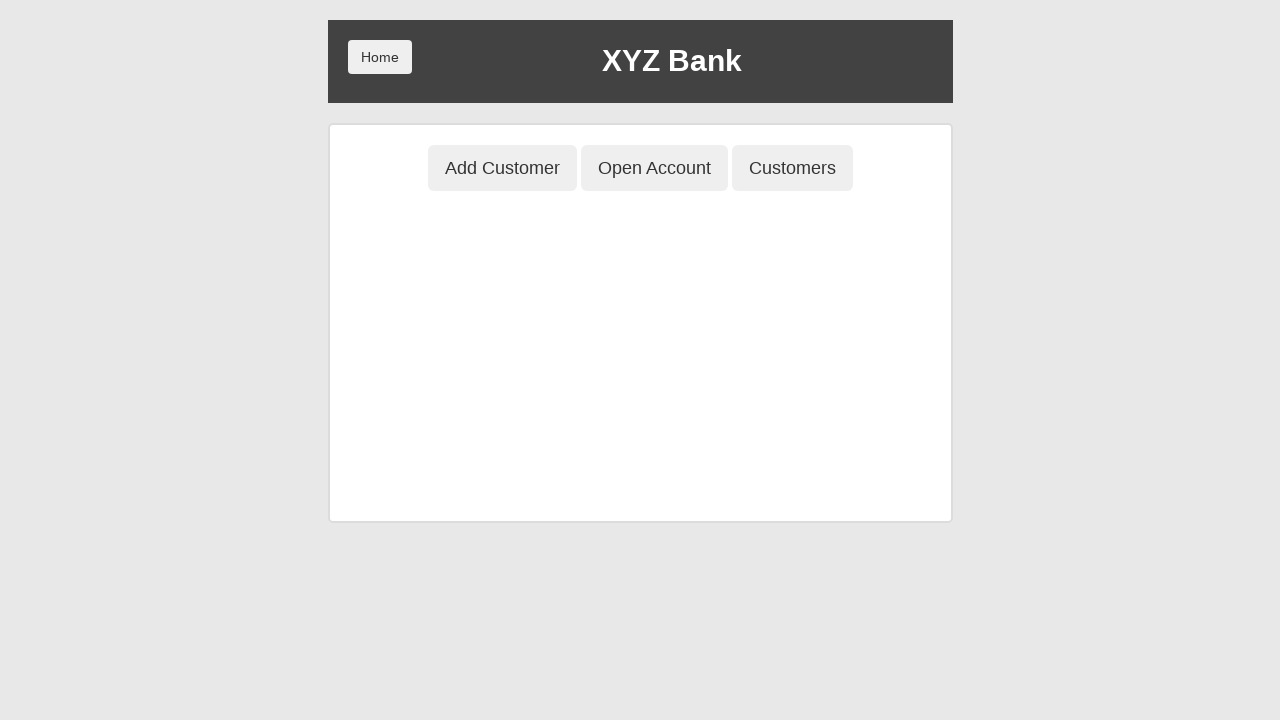

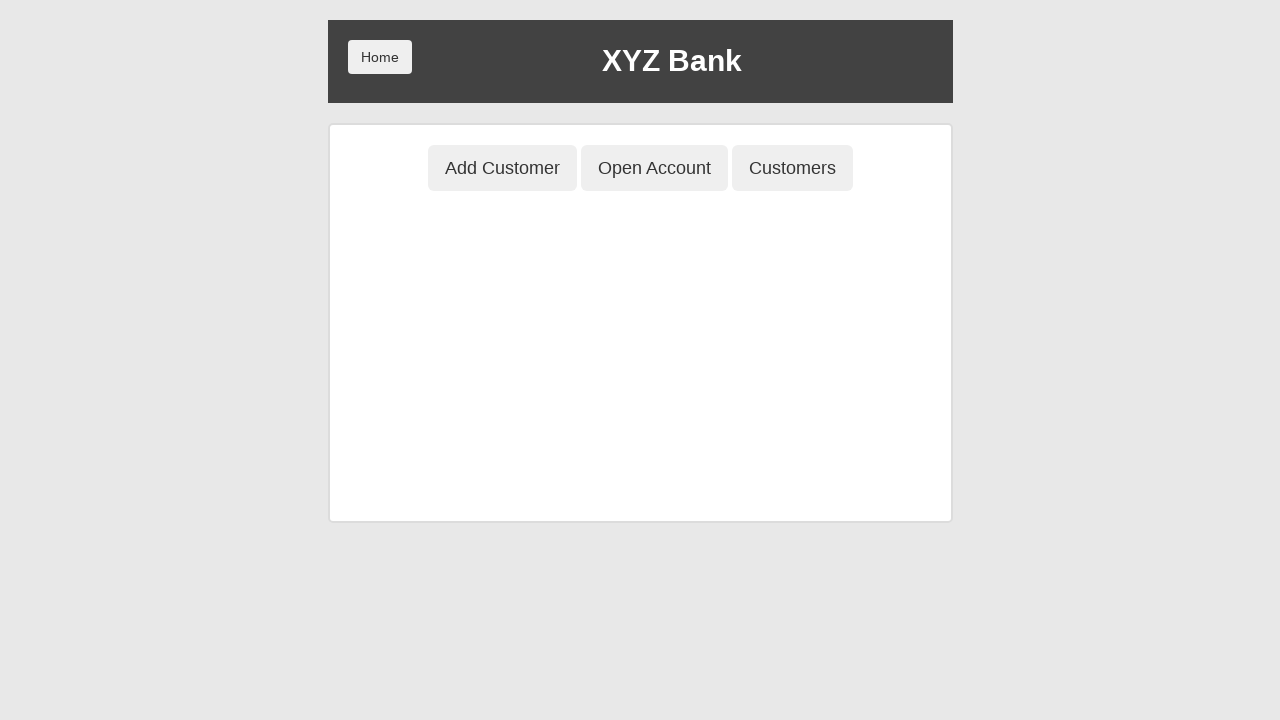